Tests hover functionality by moving the mouse over the first avatar image and verifying that the caption/additional information becomes visible.

Starting URL: http://the-internet.herokuapp.com/hovers

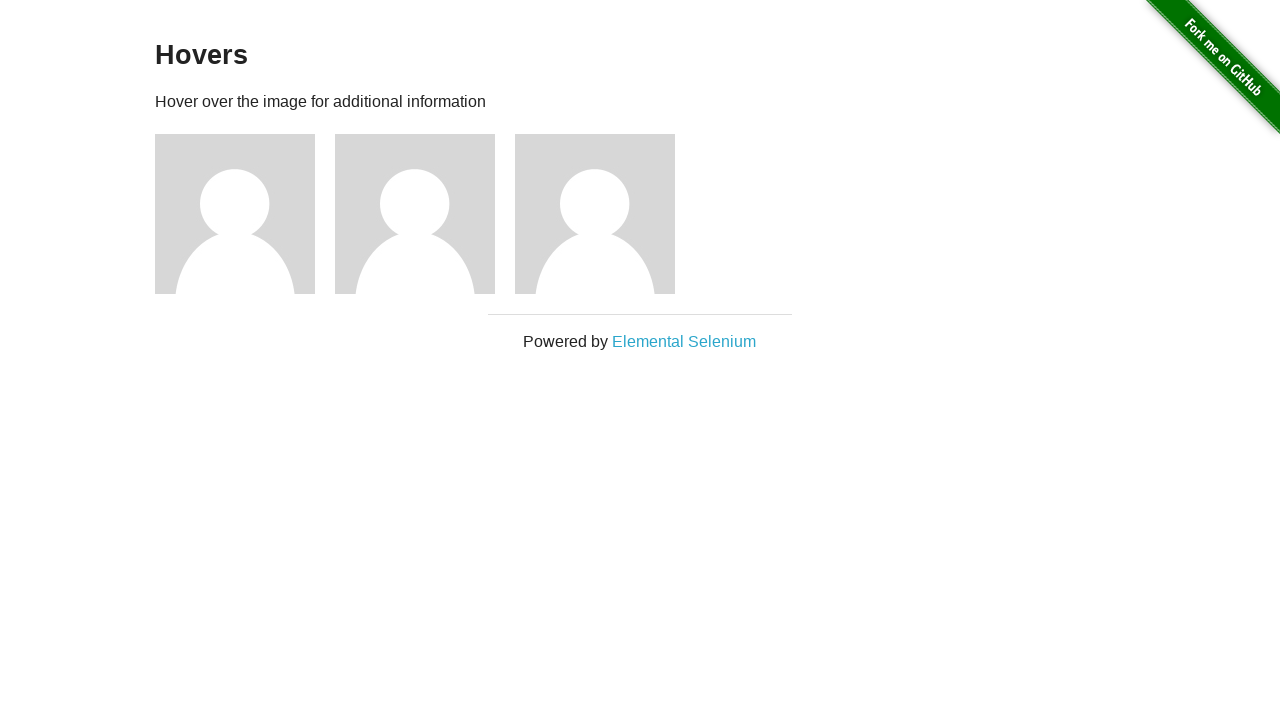

Located the first avatar figure element
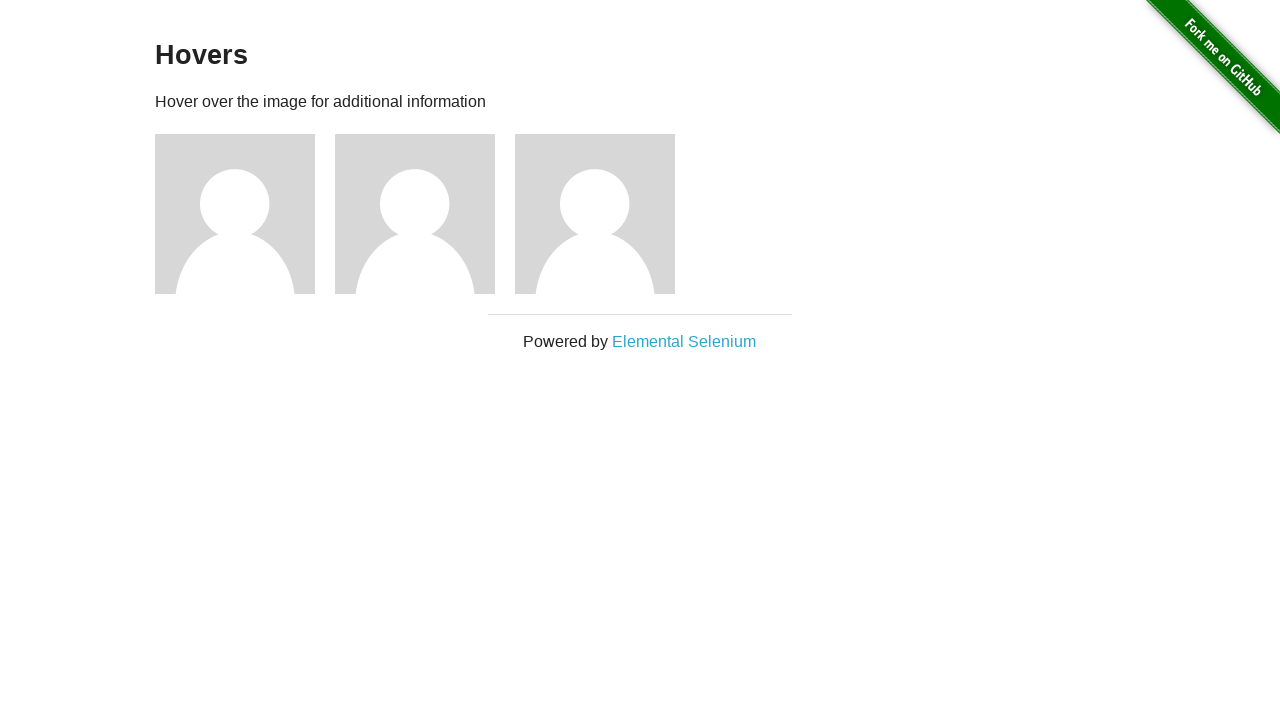

Hovered over the first avatar image at (245, 214) on .figure >> nth=0
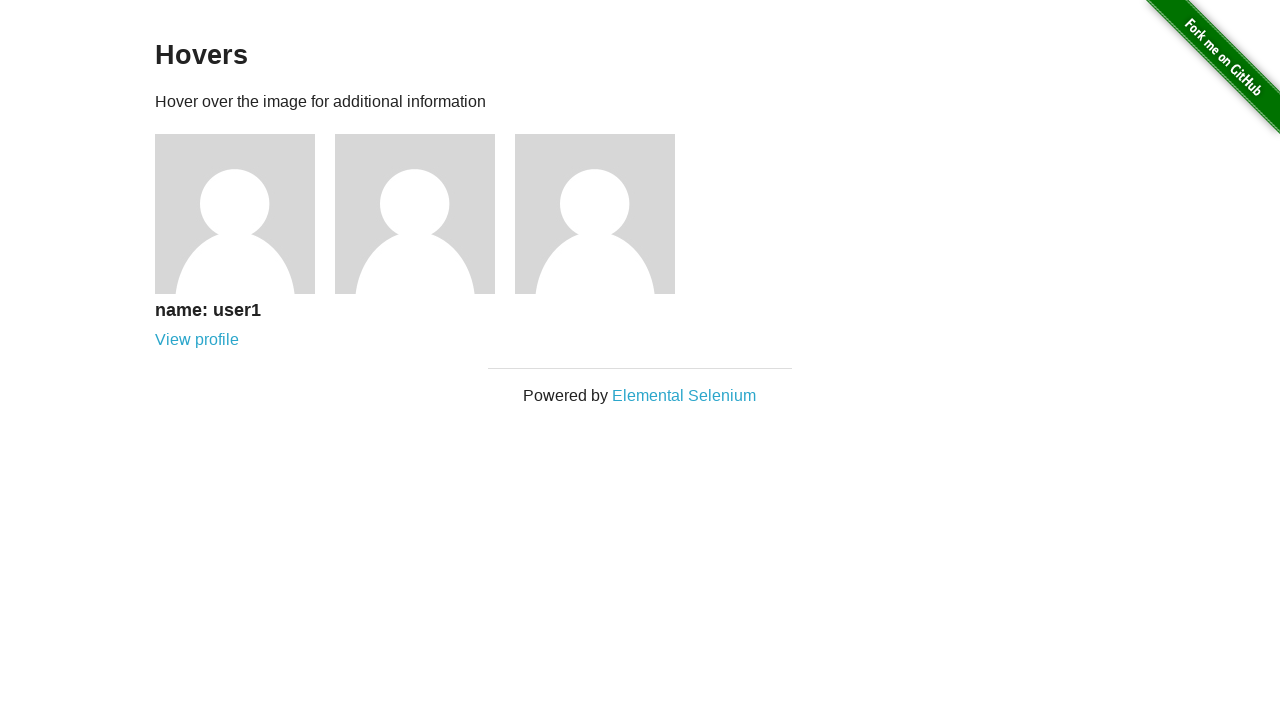

Located the caption element
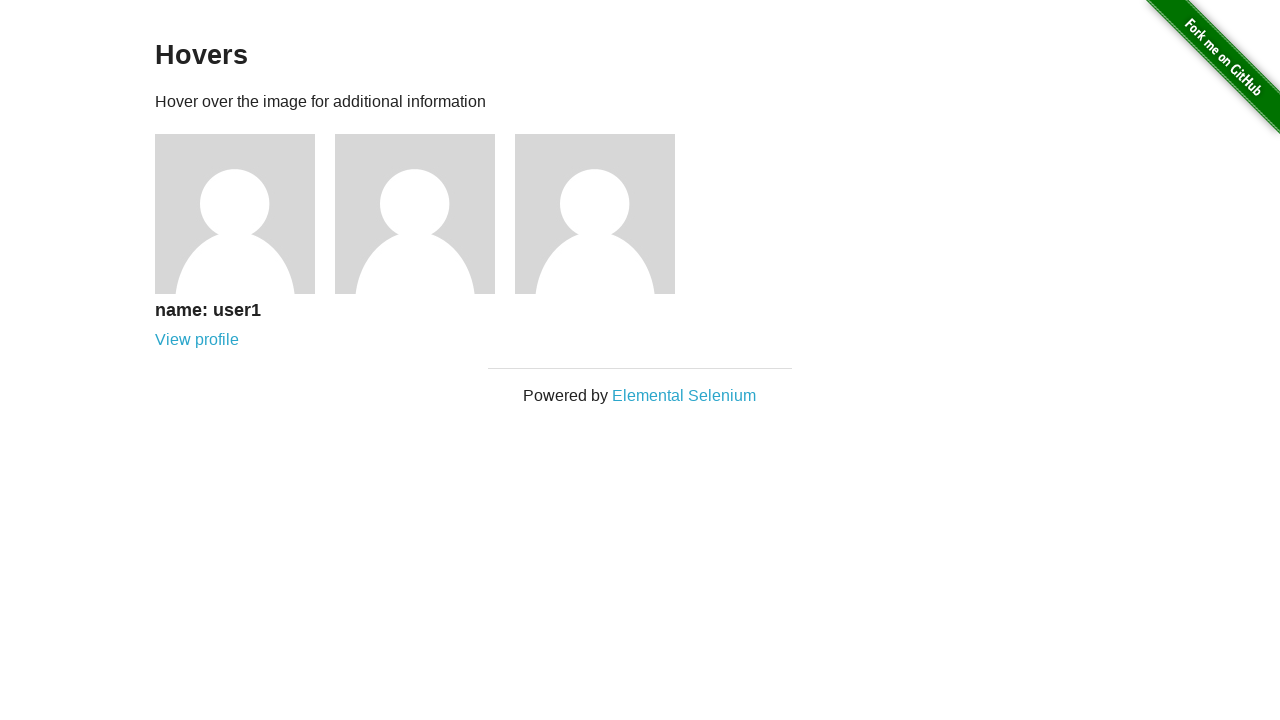

Verified that the caption is now visible on hover
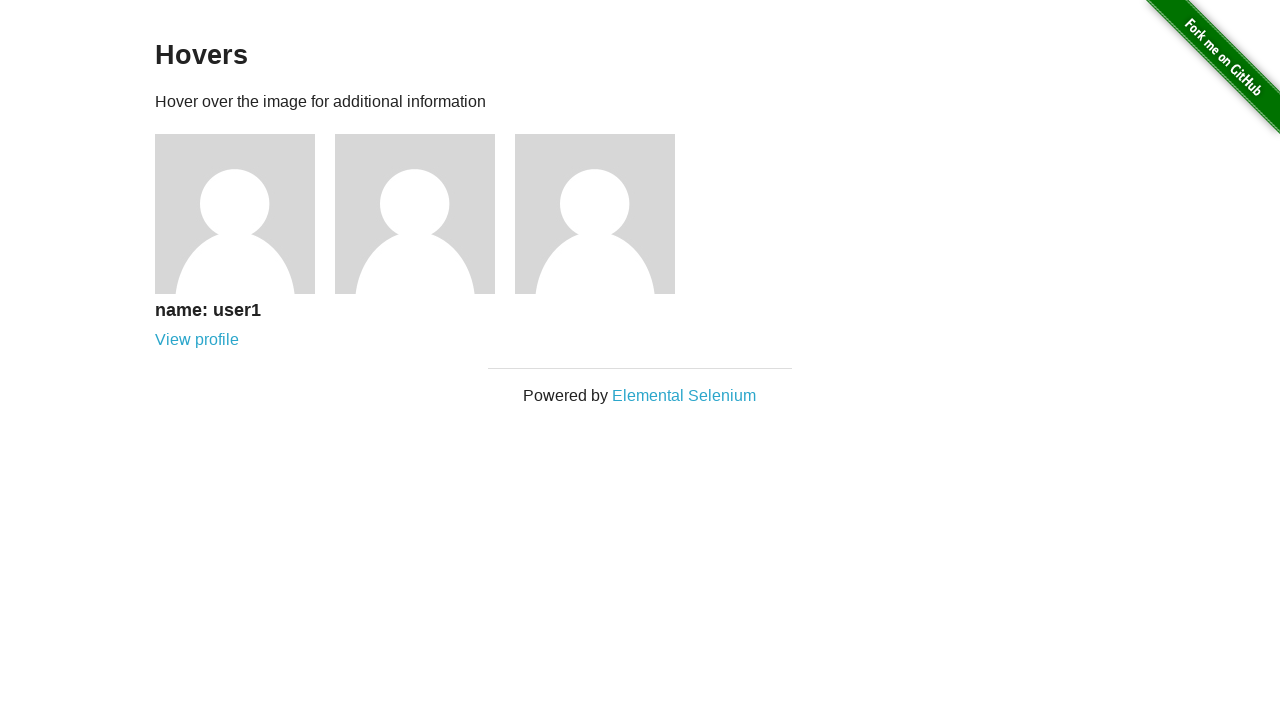

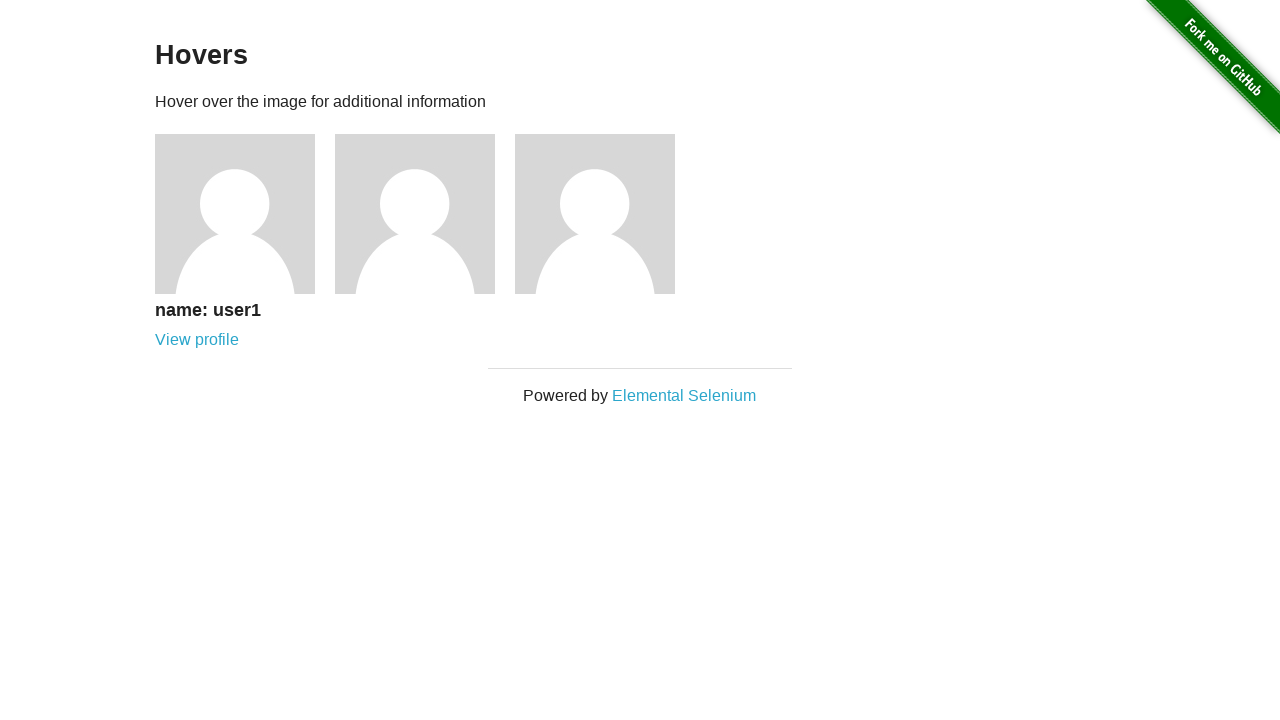